Tests opening solution tabs via the Solutions menu by hovering over the menu and clicking on specific solution options, then verifying the page header contains the expected text

Starting URL: https://resheno.me

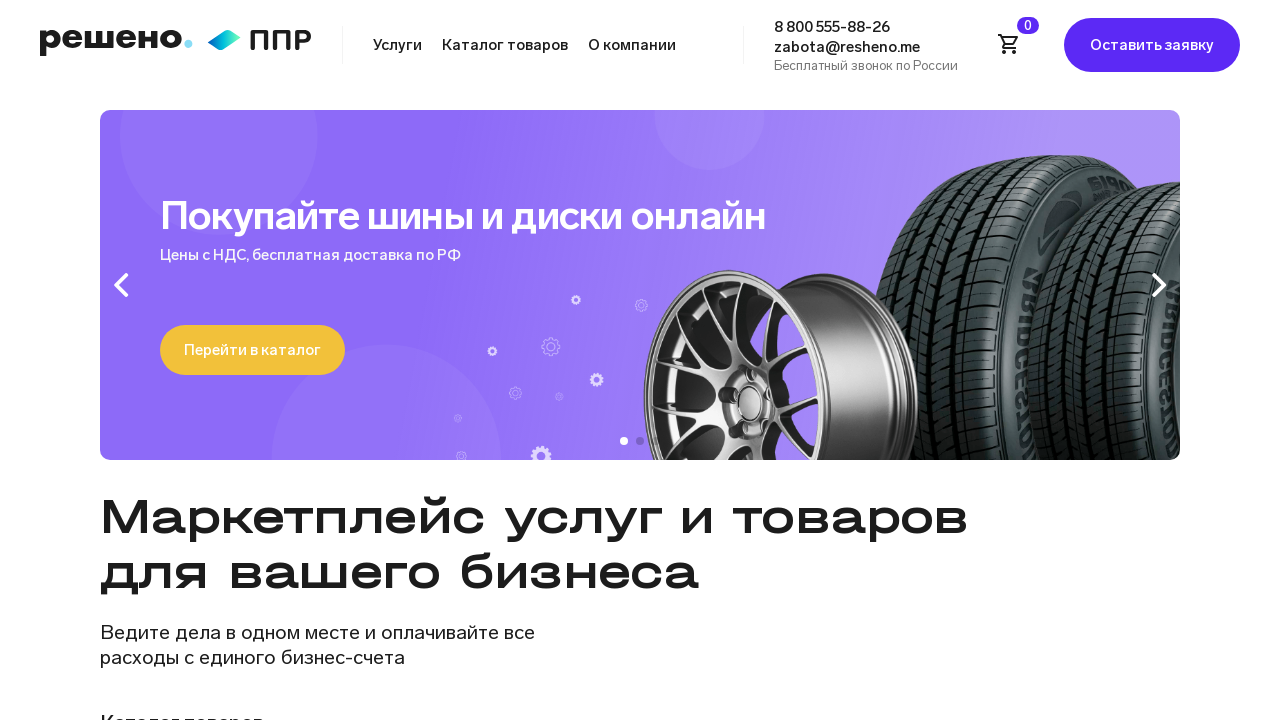

Hovered over Solutions menu button at (398, 45) on .nav-menu-list button >> nth=0
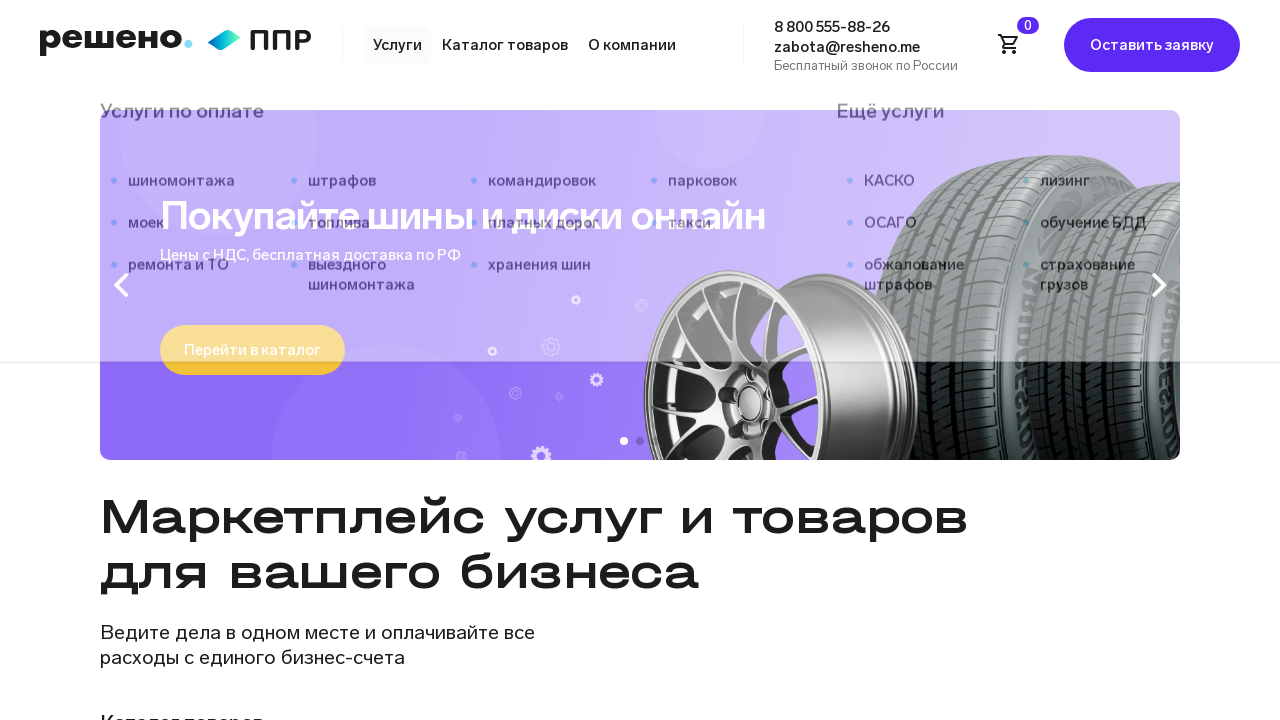

Clicked on 'шиномонтажа' solution option at (172, 212) on text=шиномонтажа
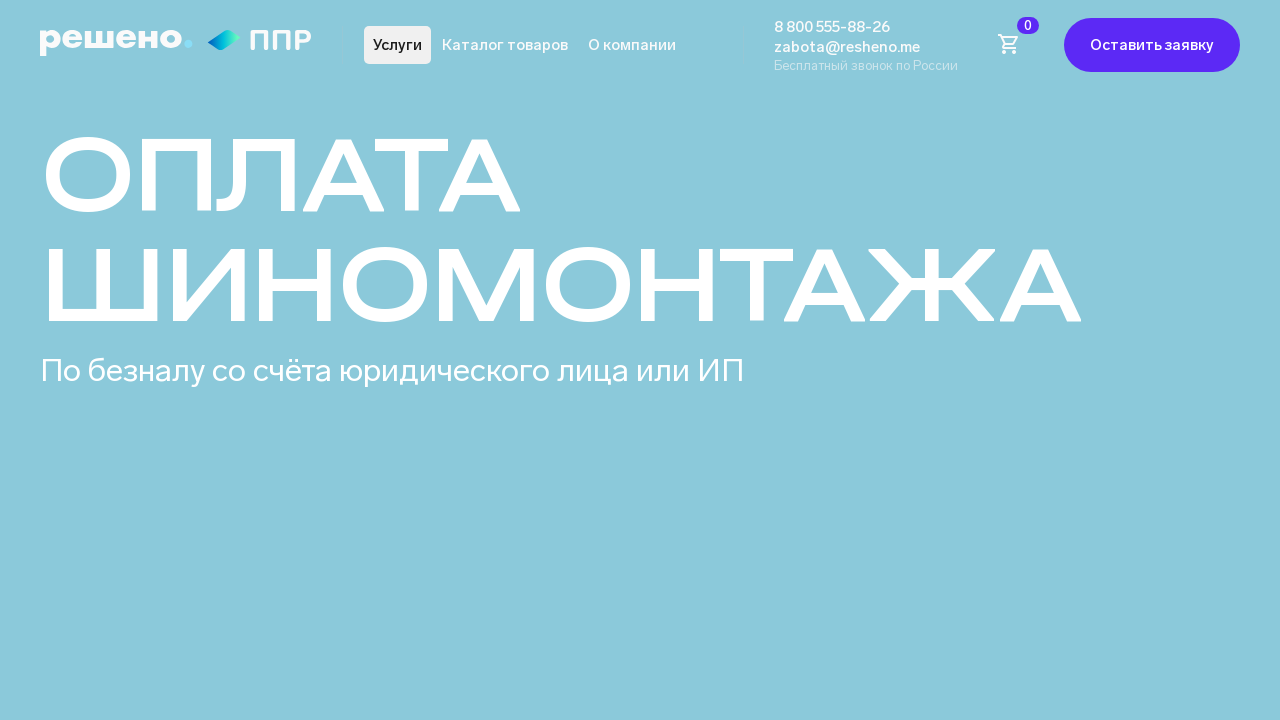

Page header (h1) loaded
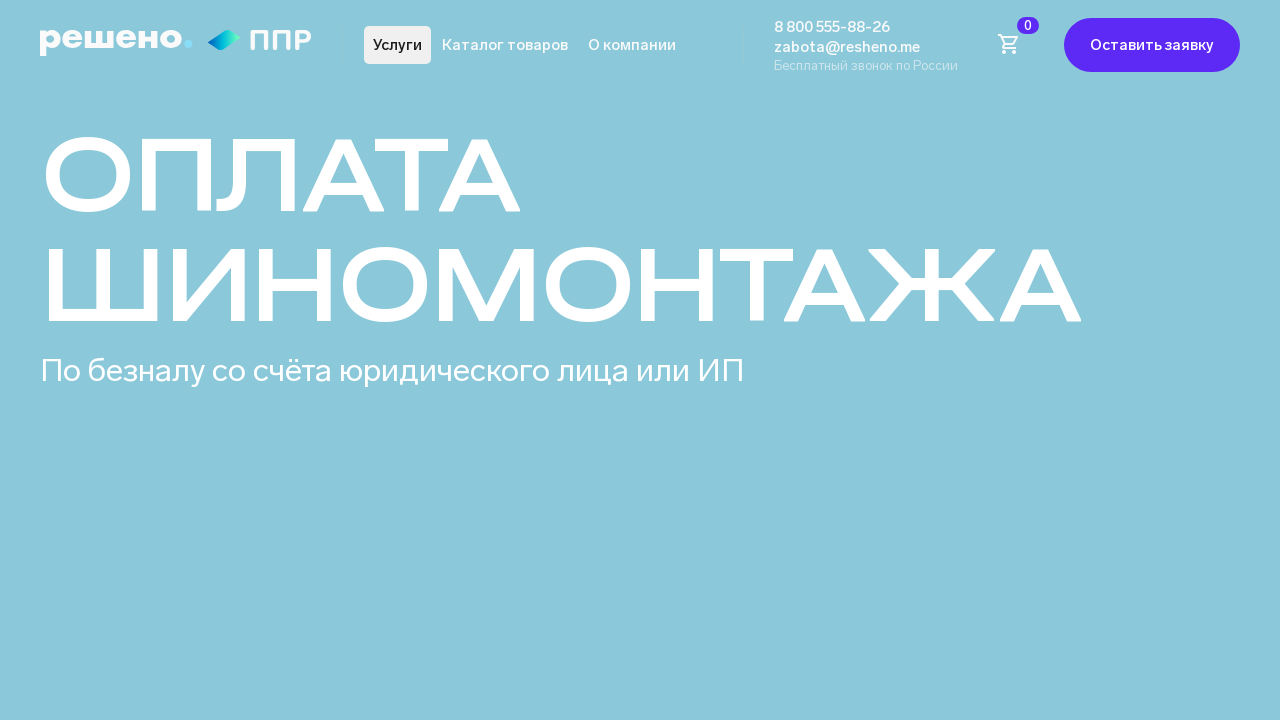

Verified page header contains 'шиномонтажа'
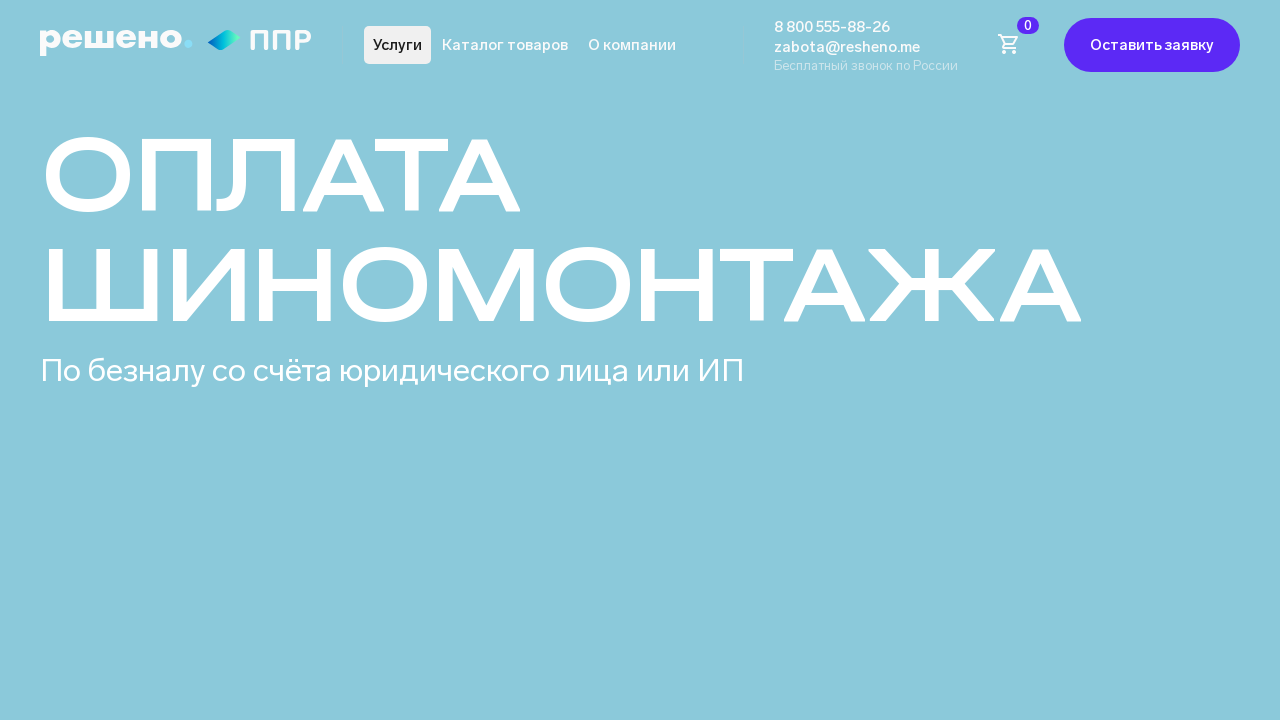

Navigated back to https://resheno.me
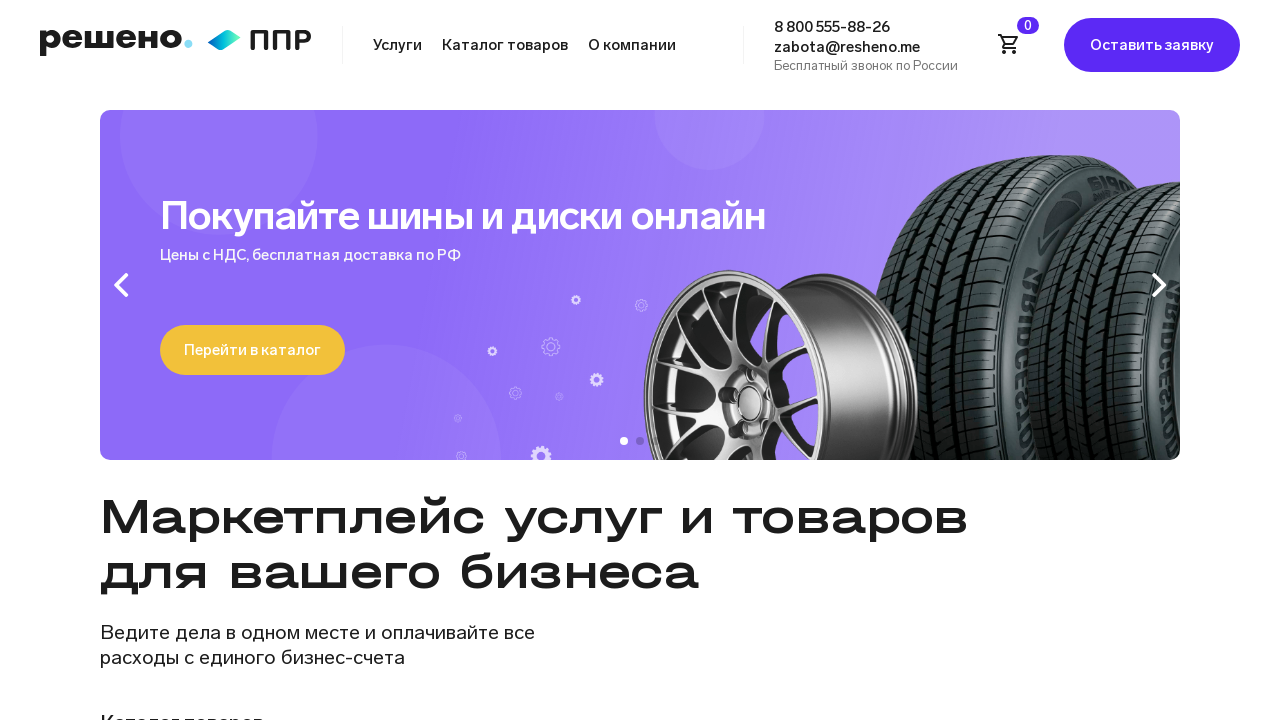

Hovered over Solutions menu button at (398, 45) on .nav-menu-list button >> nth=0
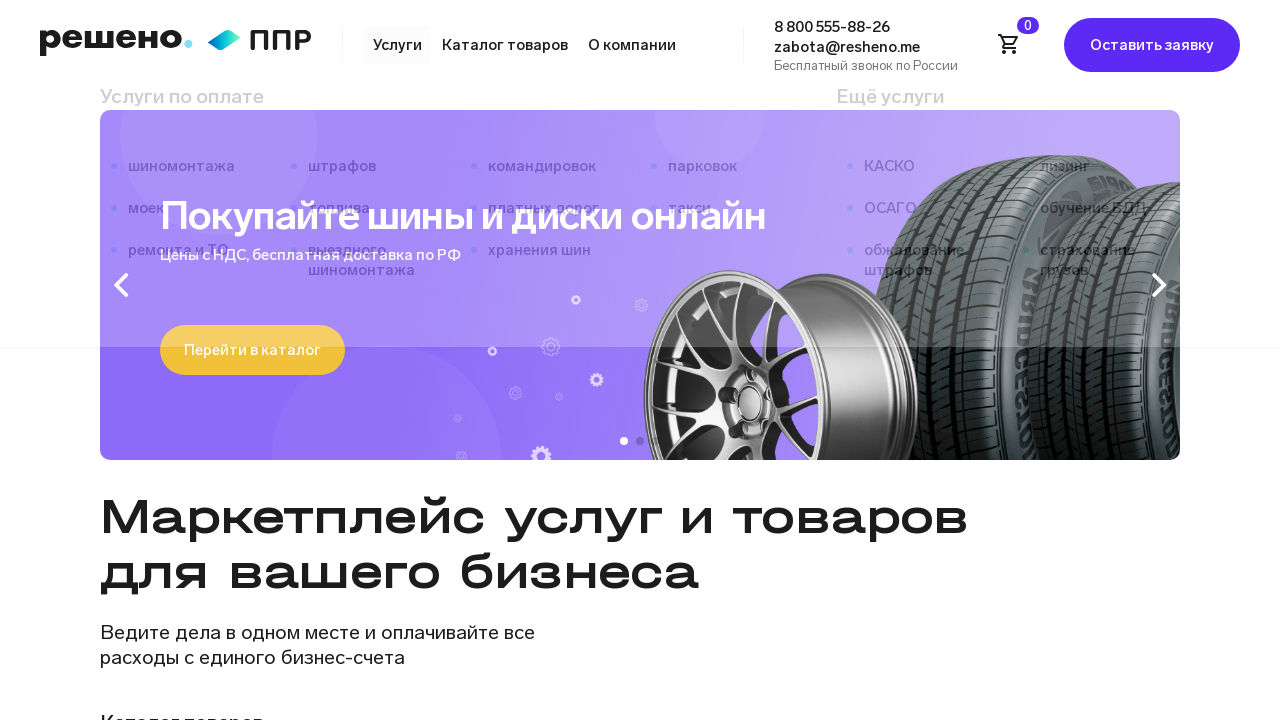

Clicked on 'моек' solution option at (137, 254) on text=моек
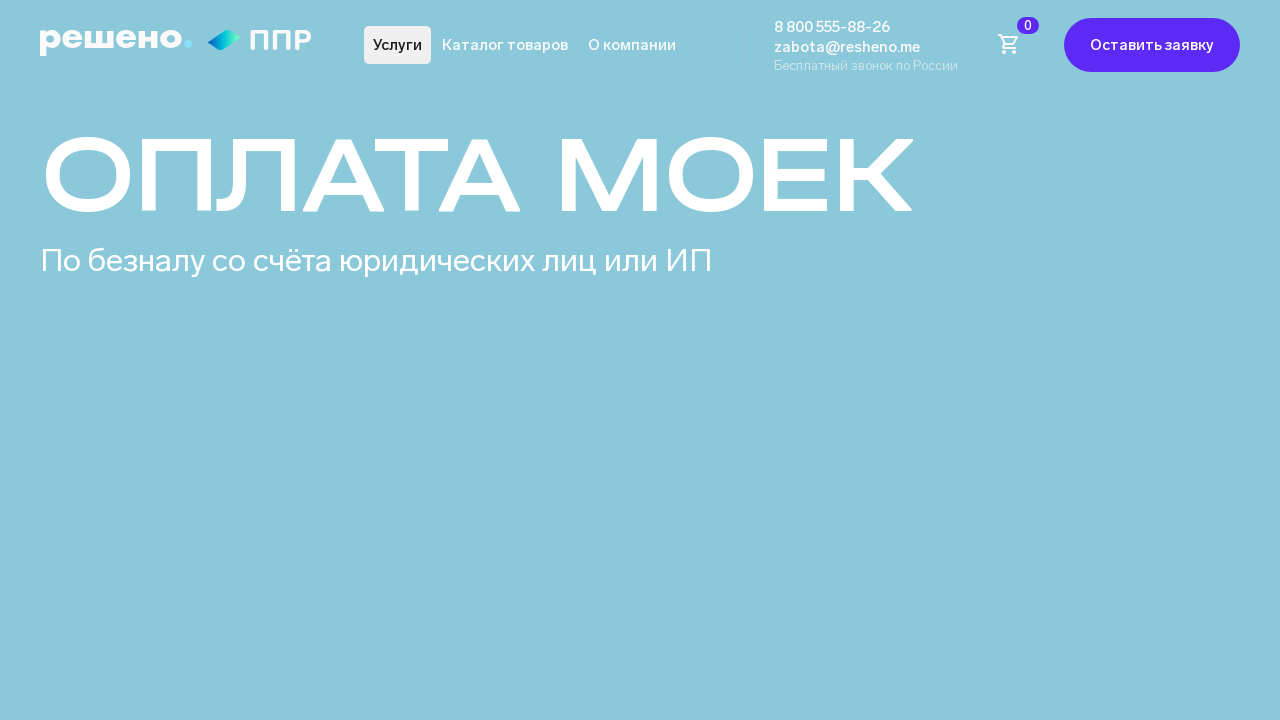

Page header (h1) loaded
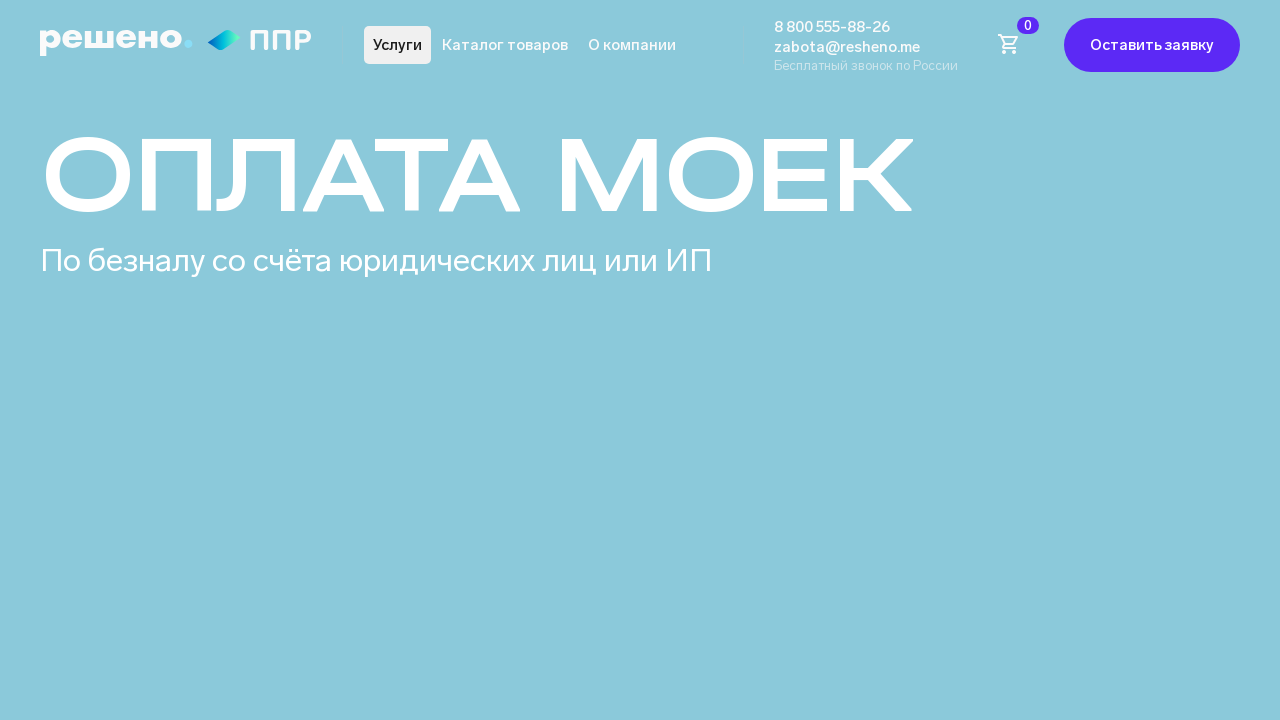

Verified page header contains 'моек'
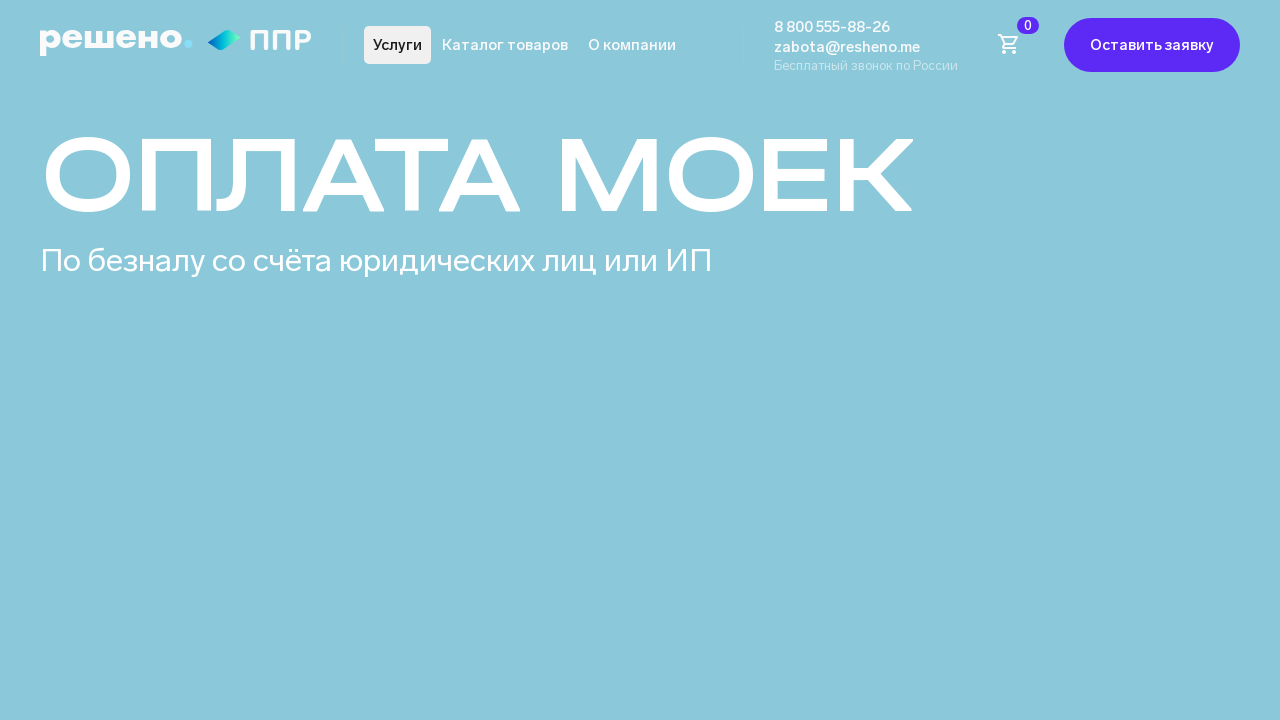

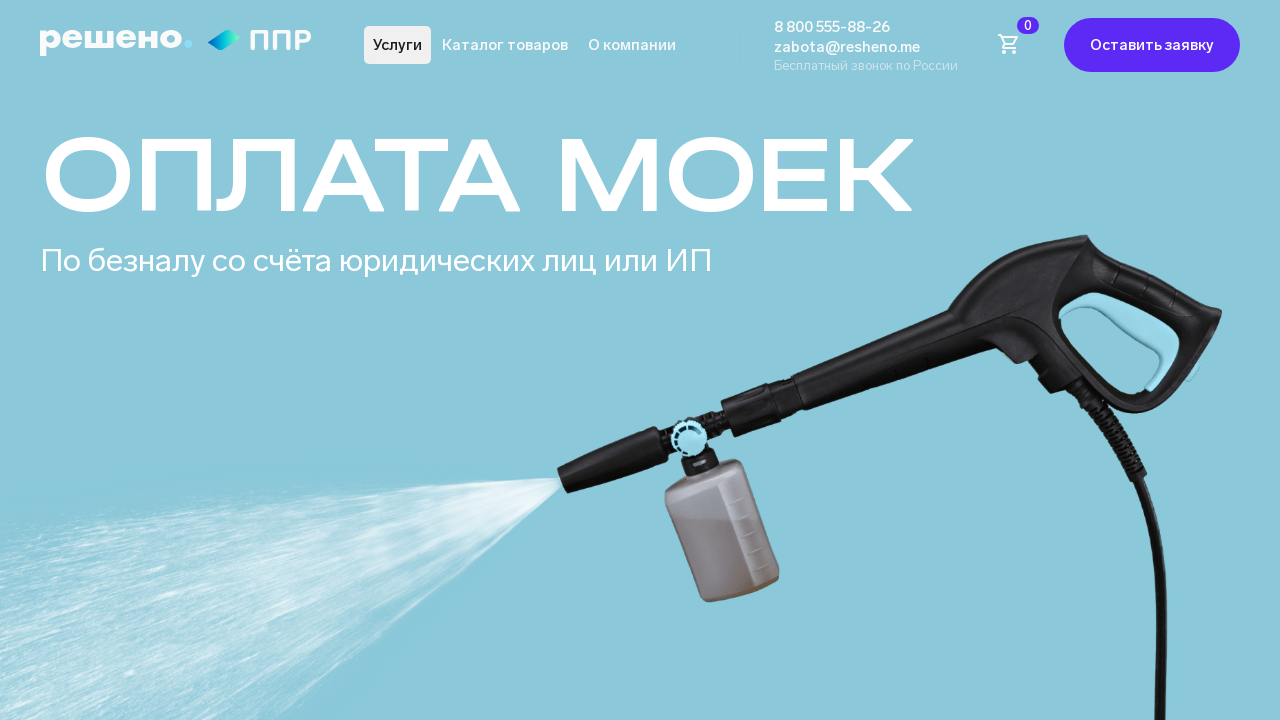